Tests a registration form by filling in first name, last name fields and selecting a gender option

Starting URL: https://loopcamp.vercel.app/registration_form.html

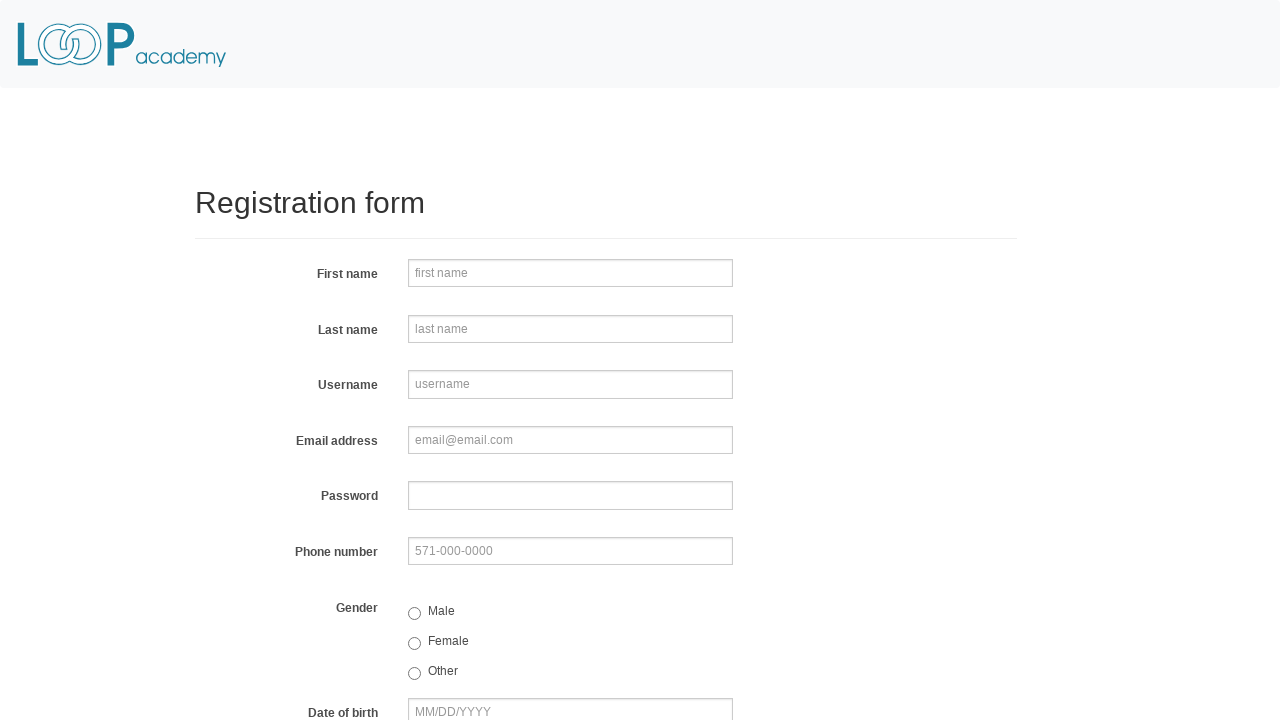

Filled first name field with 'Loop' on input[name='firstname']
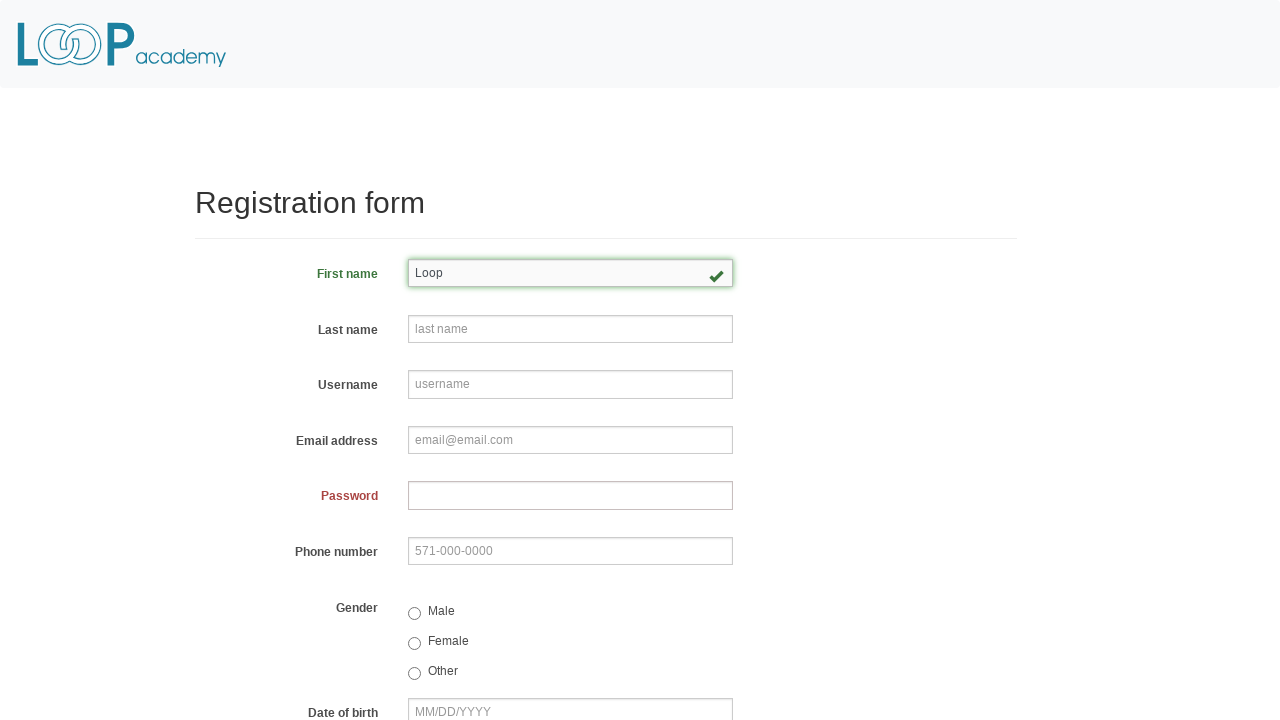

Filled last name field with 'Camp' on input[name='lastname']
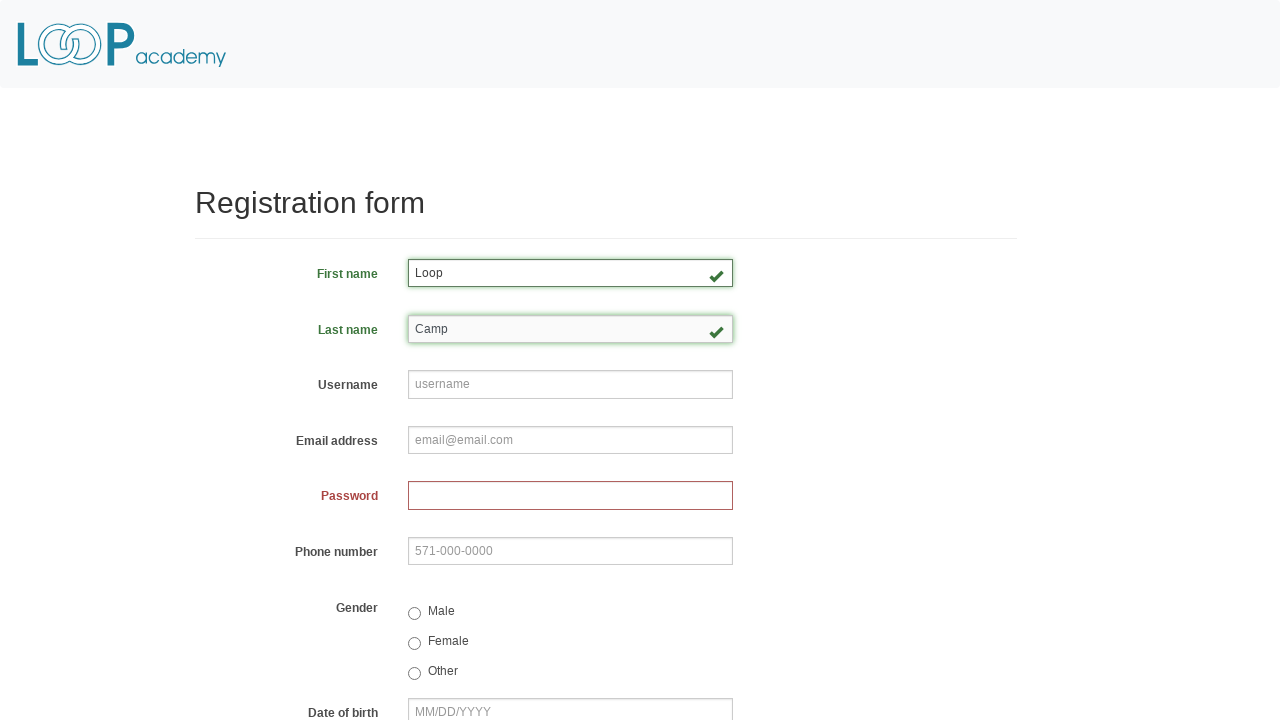

Selected gender option (female) at (414, 613) on input[name='gender']
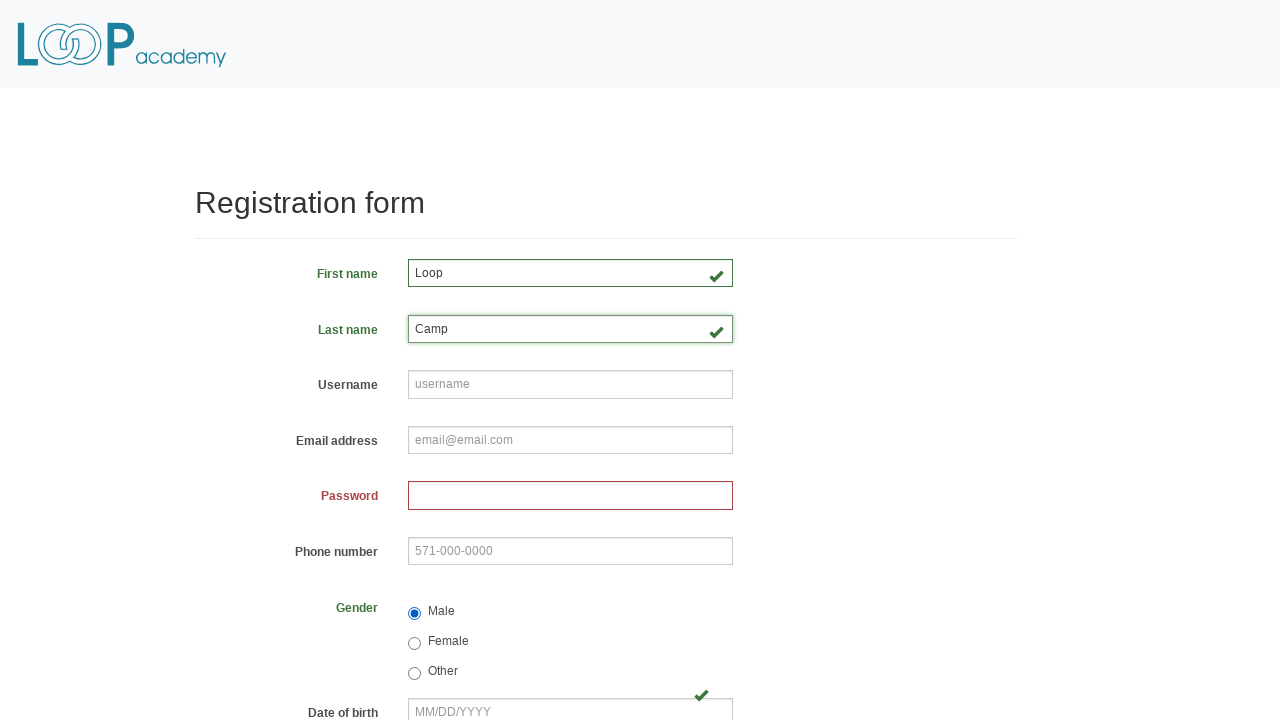

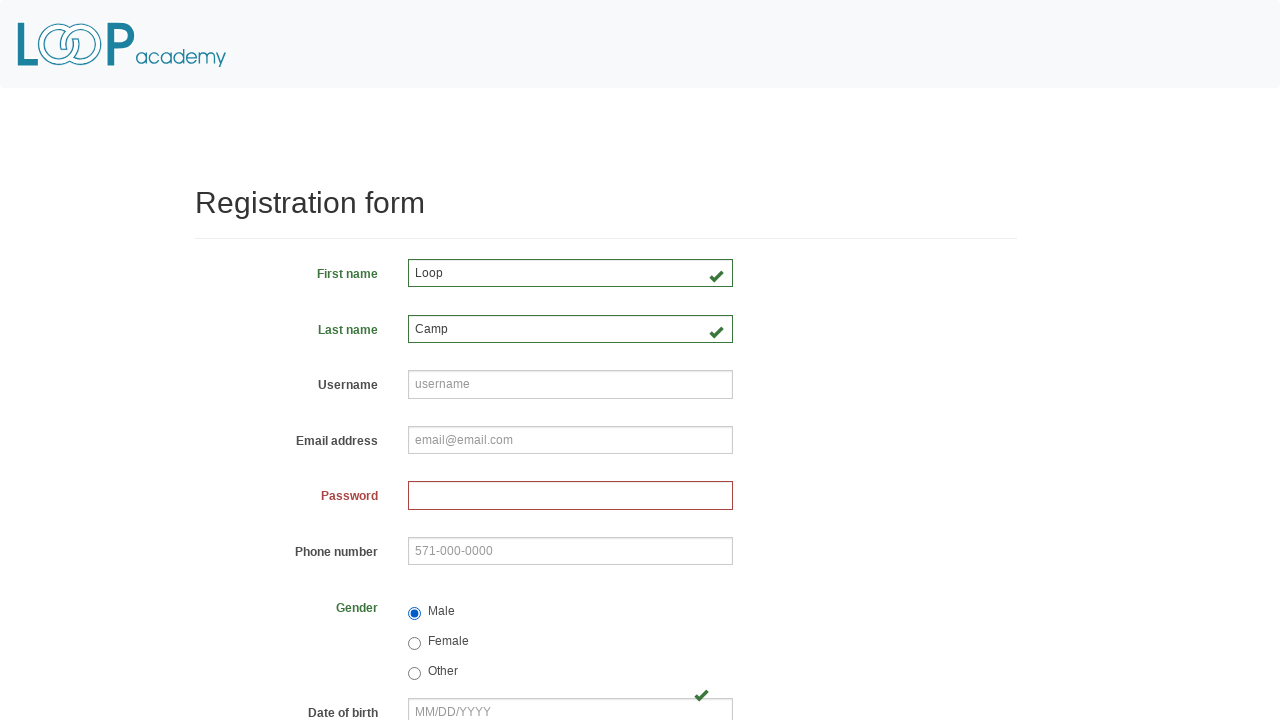